Tests file upload functionality by navigating to the file upload page, selecting a file, and clicking the upload button

Starting URL: https://the-internet.herokuapp.com/

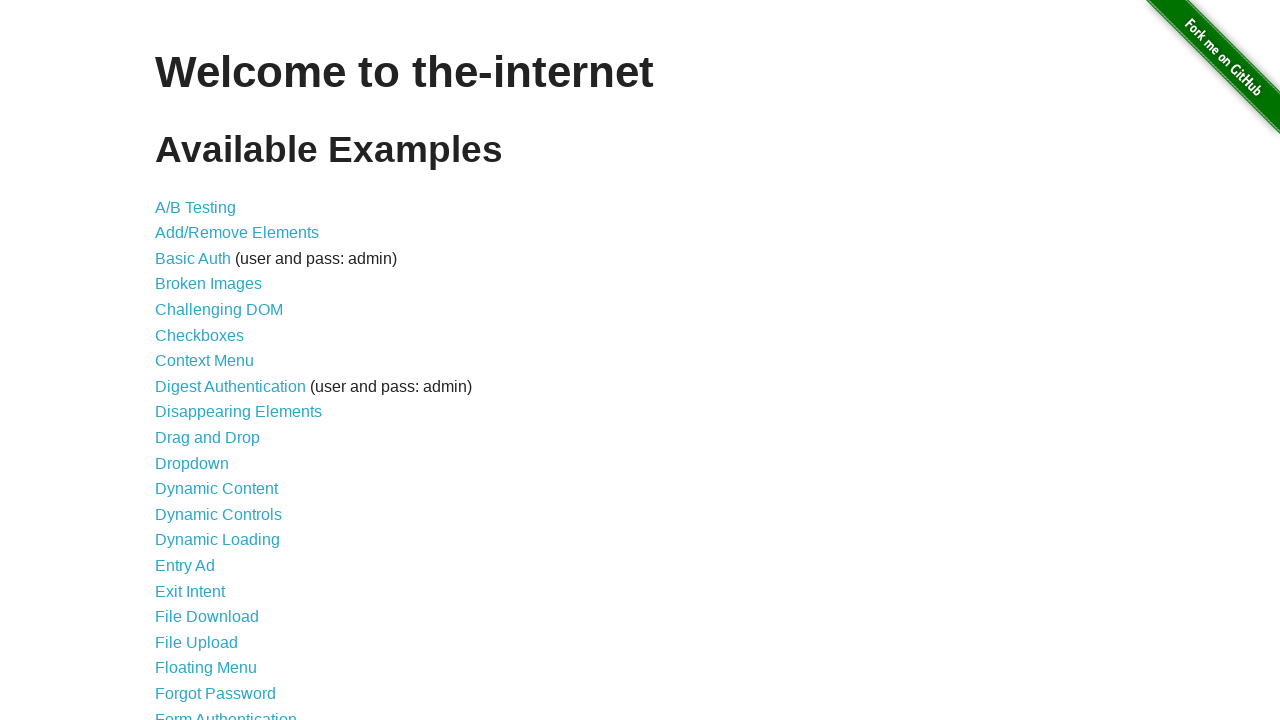

Clicked on File Upload link at (196, 642) on text=File Upload
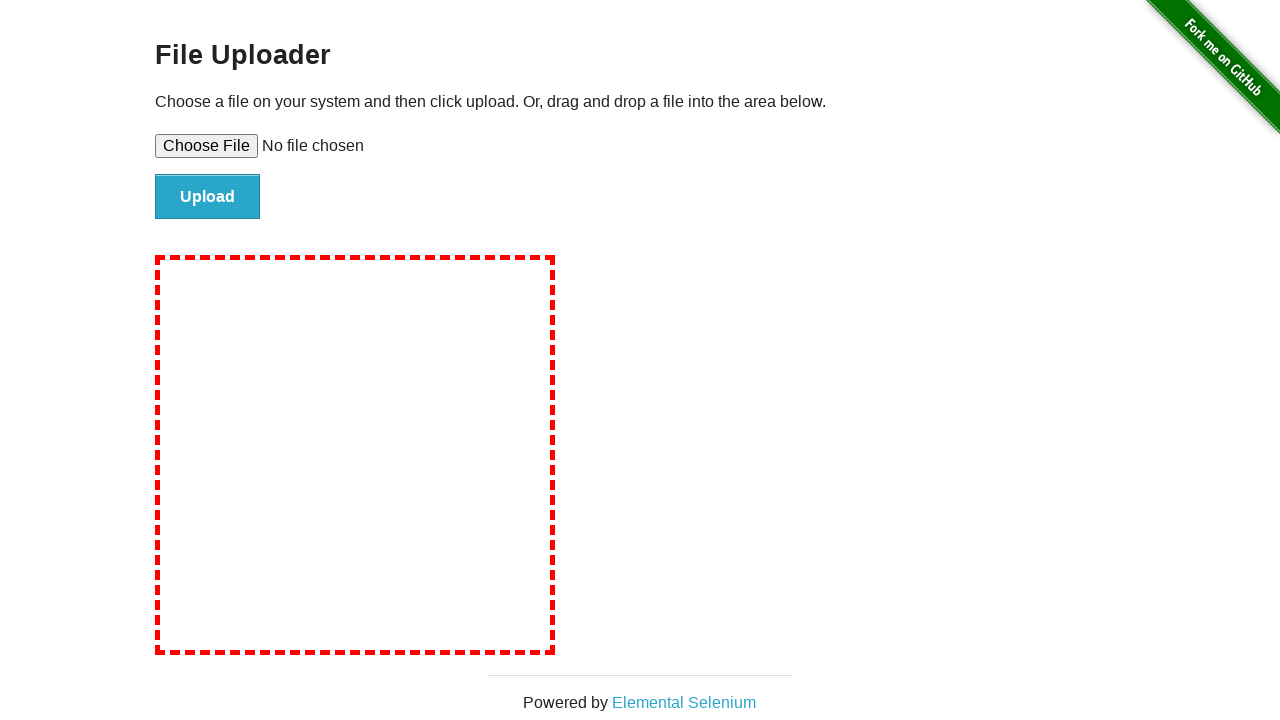

File upload page loaded with upload input visible
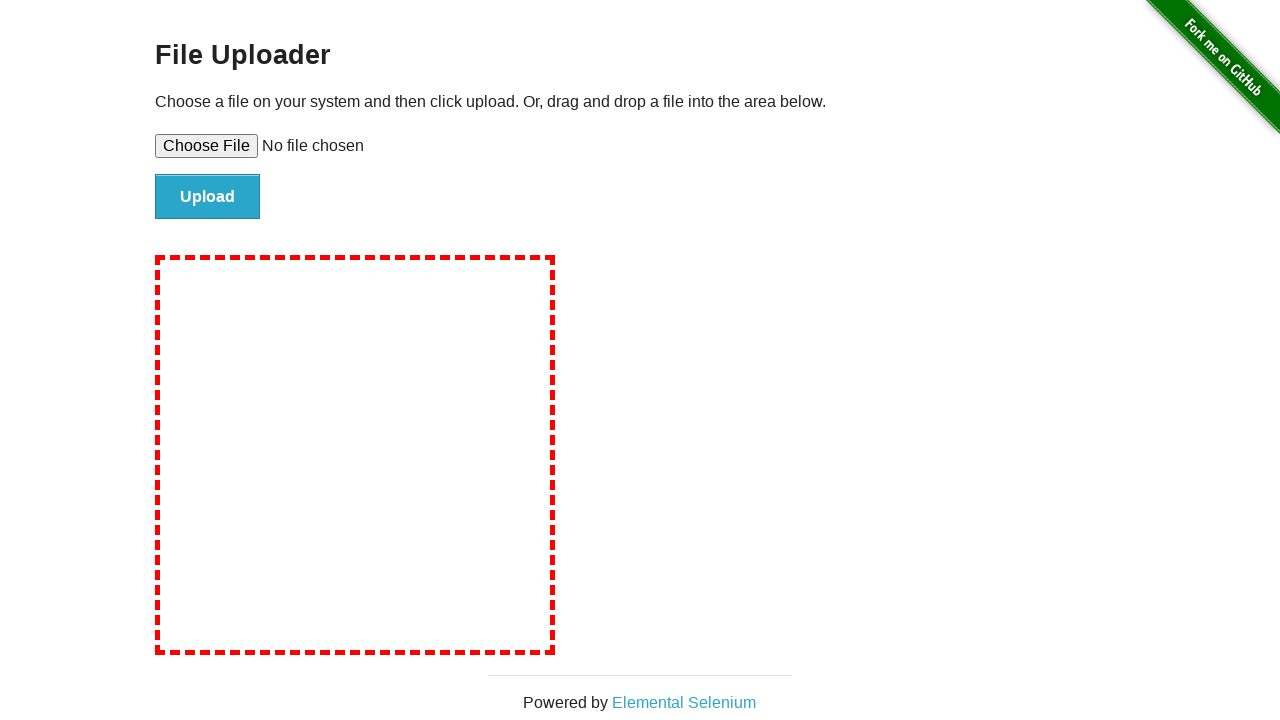

Created temporary test file for upload
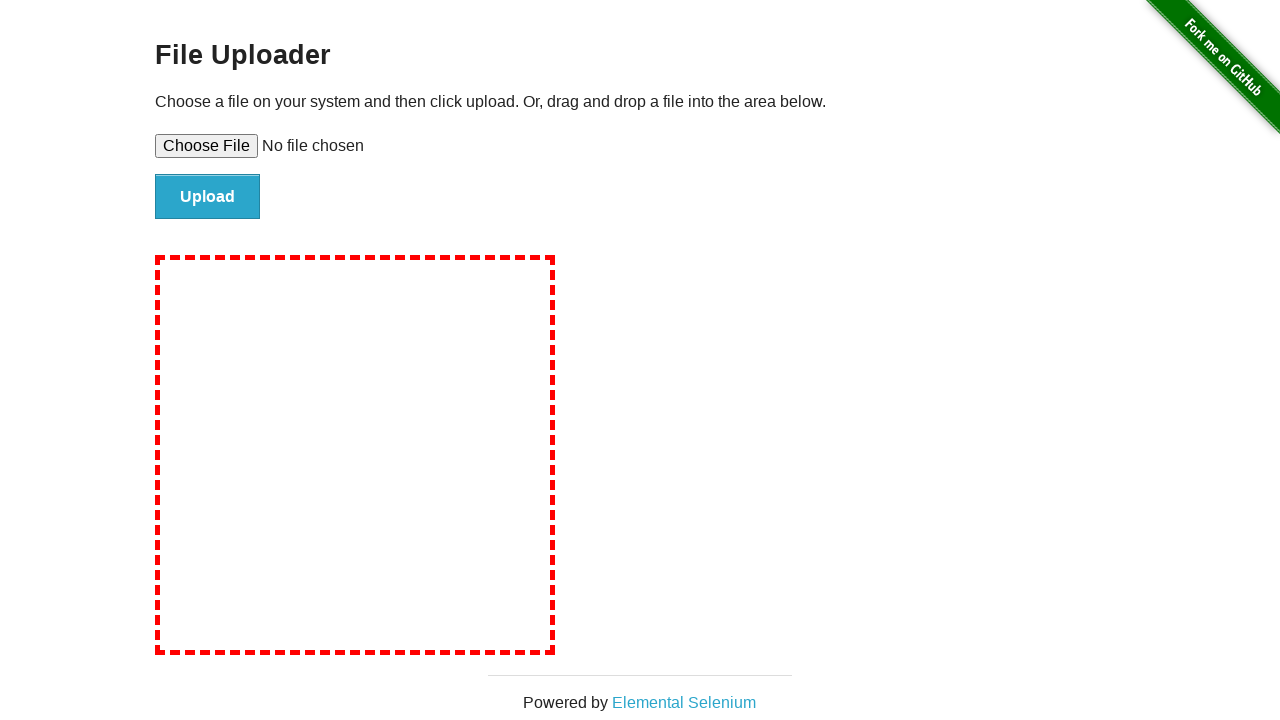

Selected test file for upload
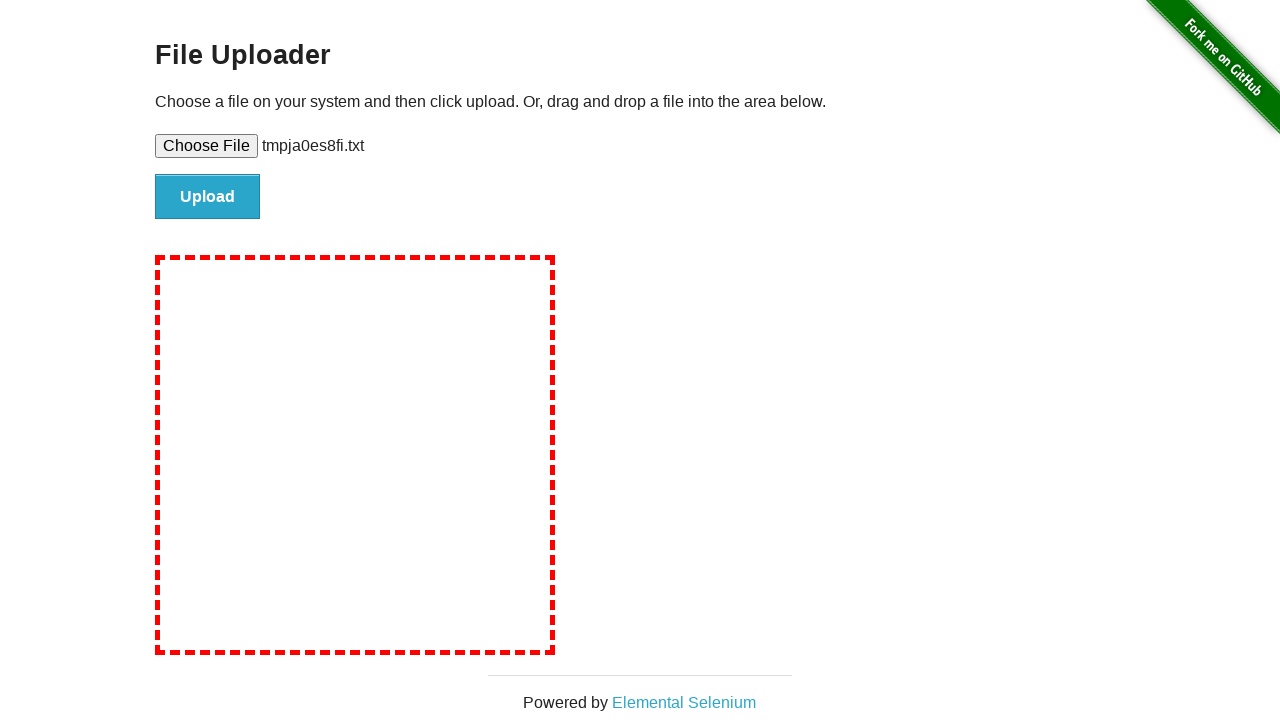

Clicked the upload button at (208, 197) on #file-submit
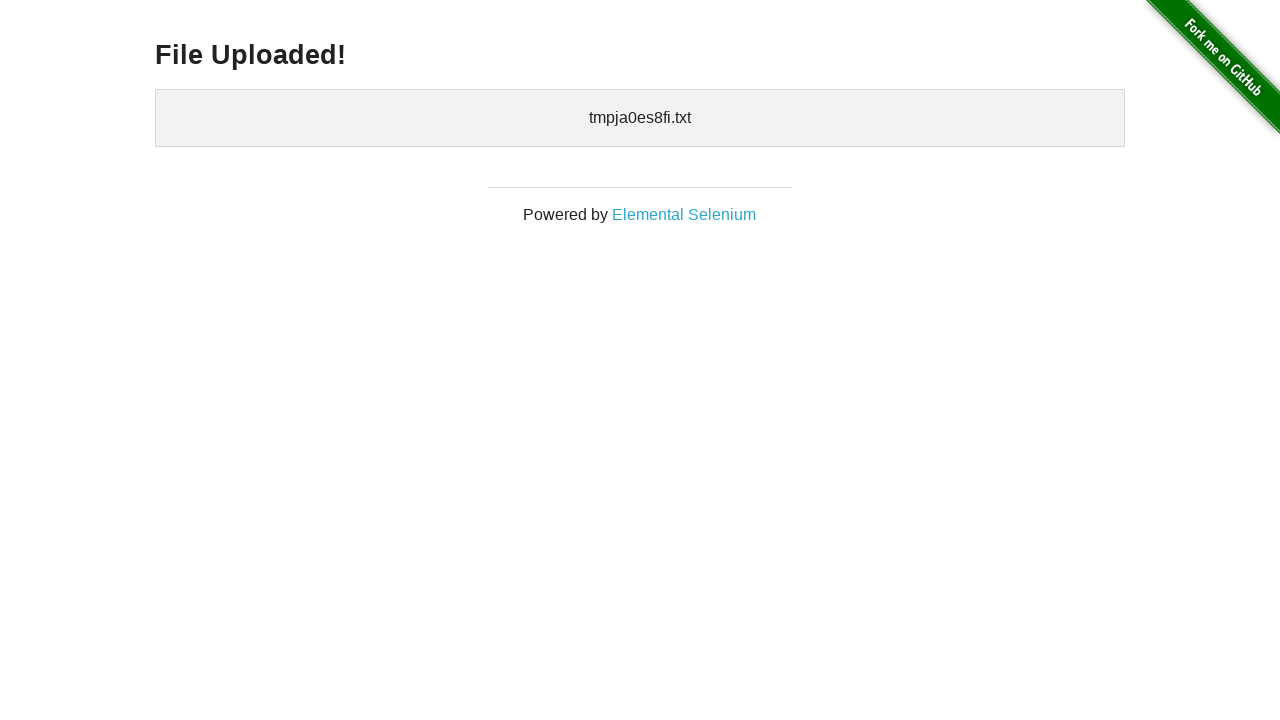

Upload completed and confirmation displayed
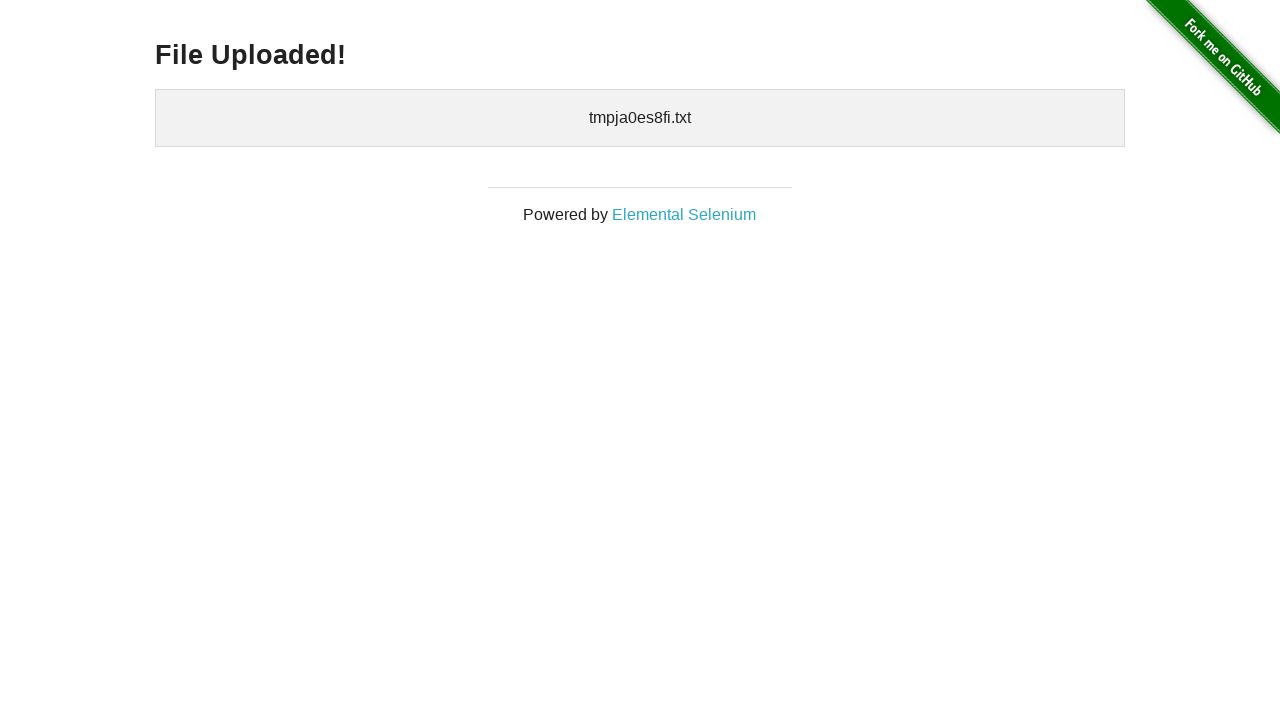

Cleaned up temporary test file
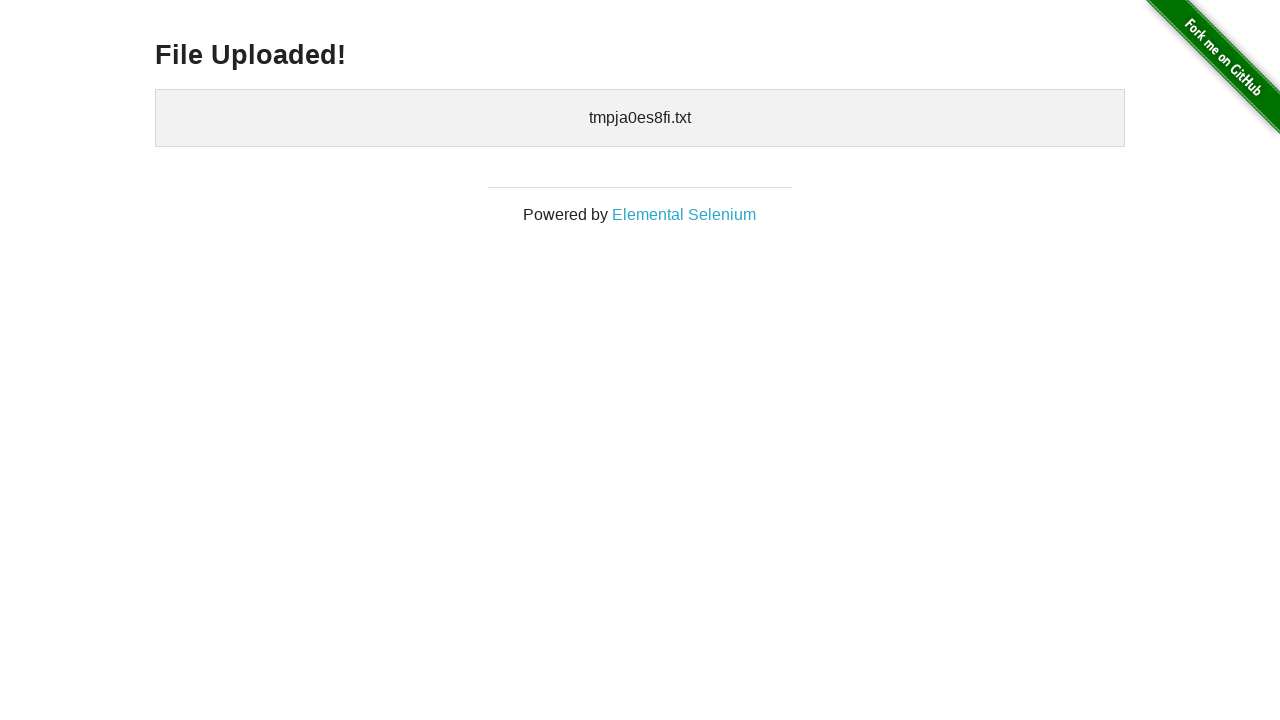

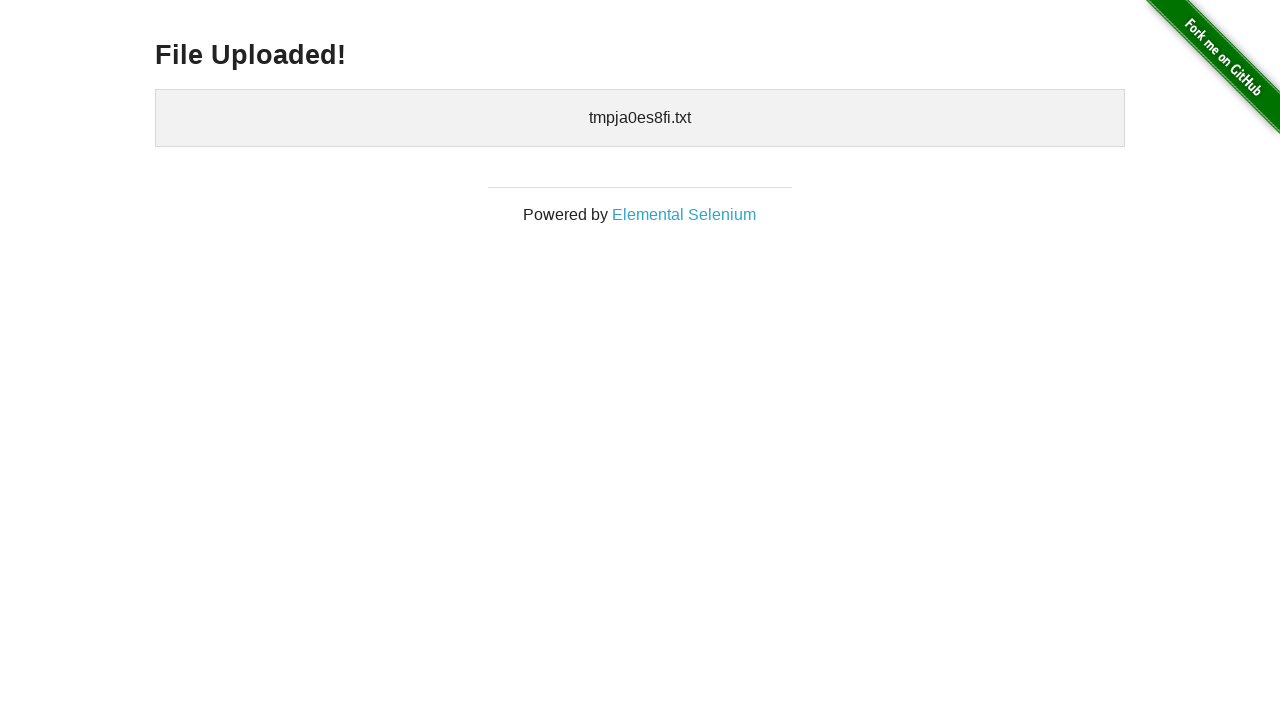